Tests dynamic loading scenario by clicking a Start button and waiting for dynamically loaded text to become visible on the page

Starting URL: https://the-internet.herokuapp.com/dynamic_loading/2

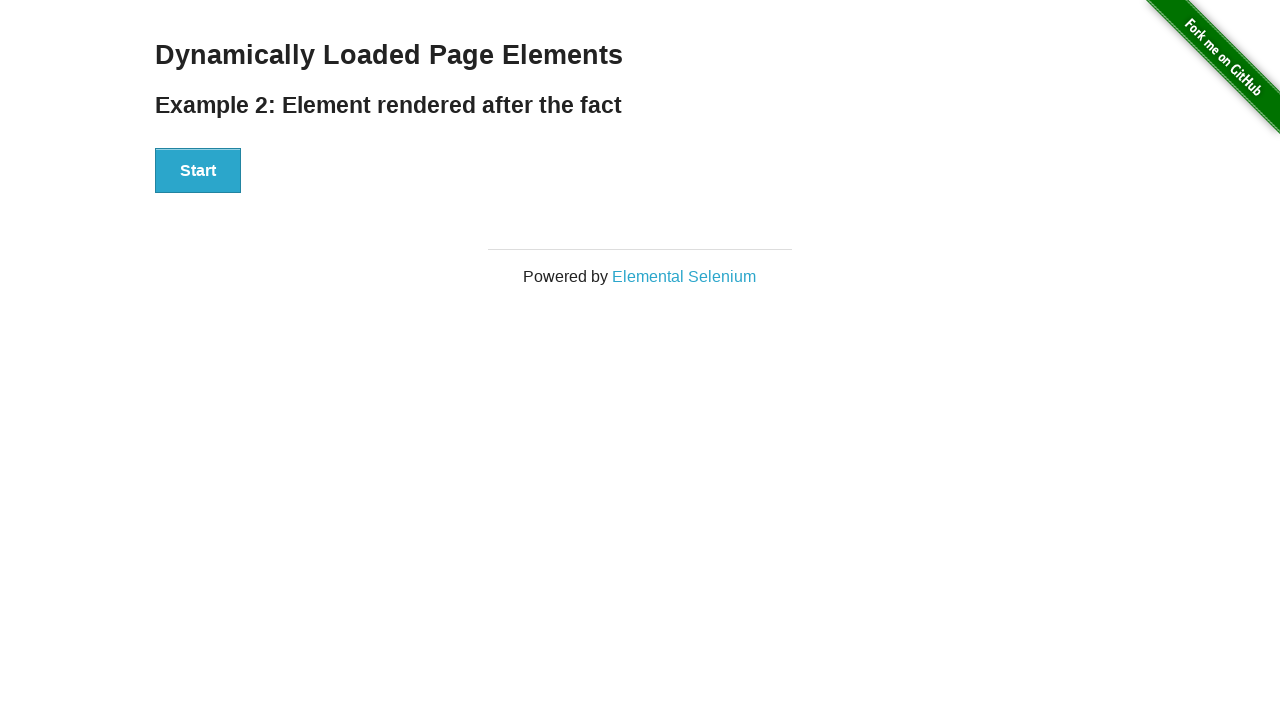

Clicked the Start button to trigger dynamic loading at (198, 171) on xpath=//button[text()='Start']
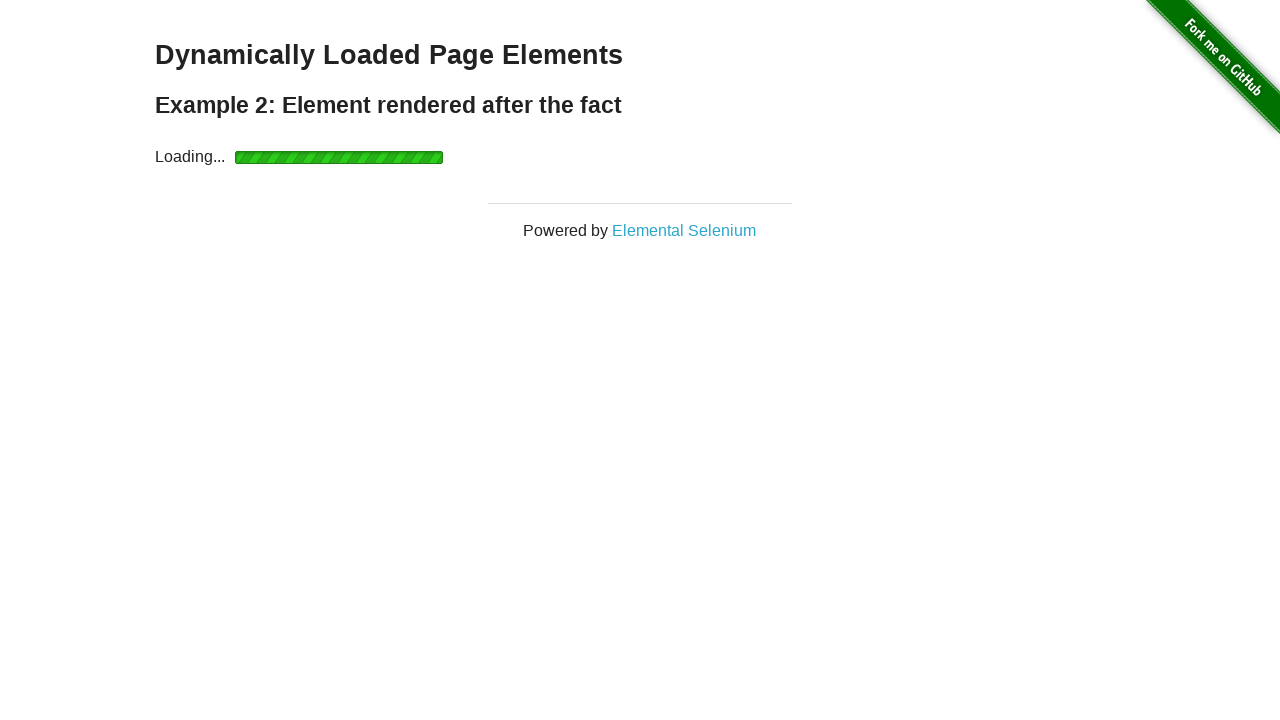

Waited for dynamically loaded text element to become visible
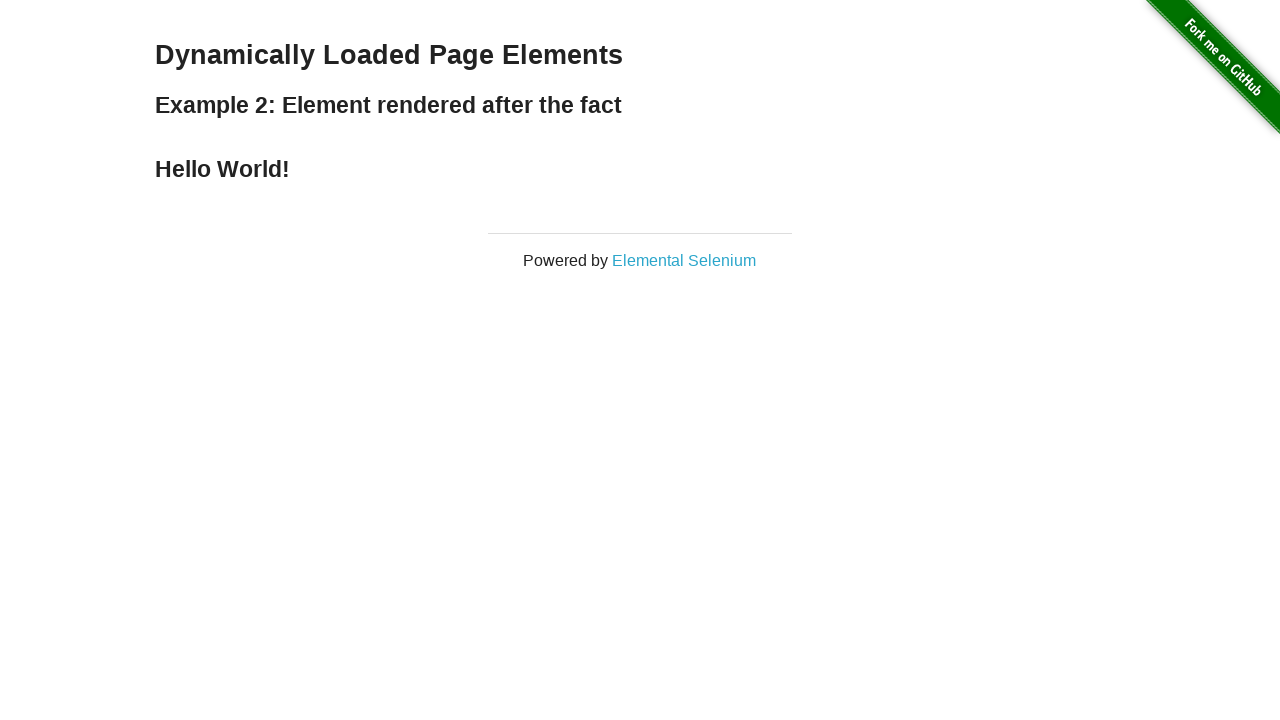

Retrieved text content from loaded element: 'Hello World!'
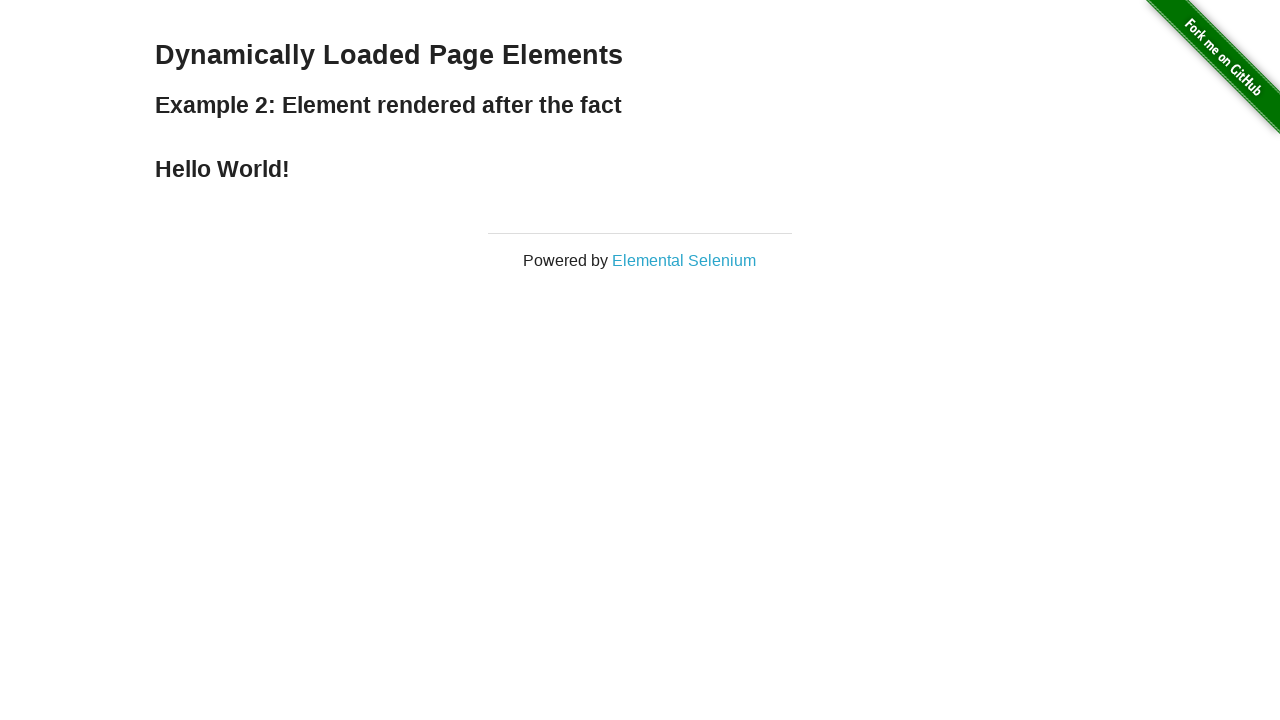

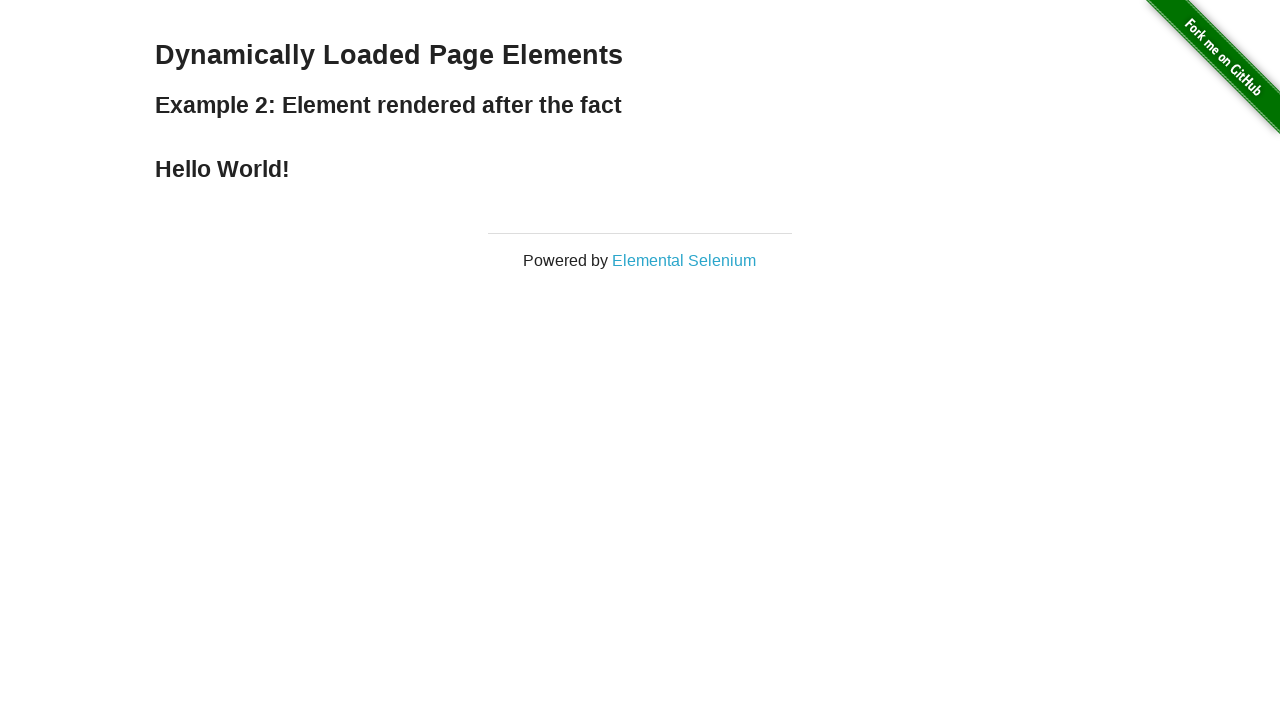